Tests editing a todo item by double-clicking and entering new text

Starting URL: https://demo.playwright.dev/todomvc

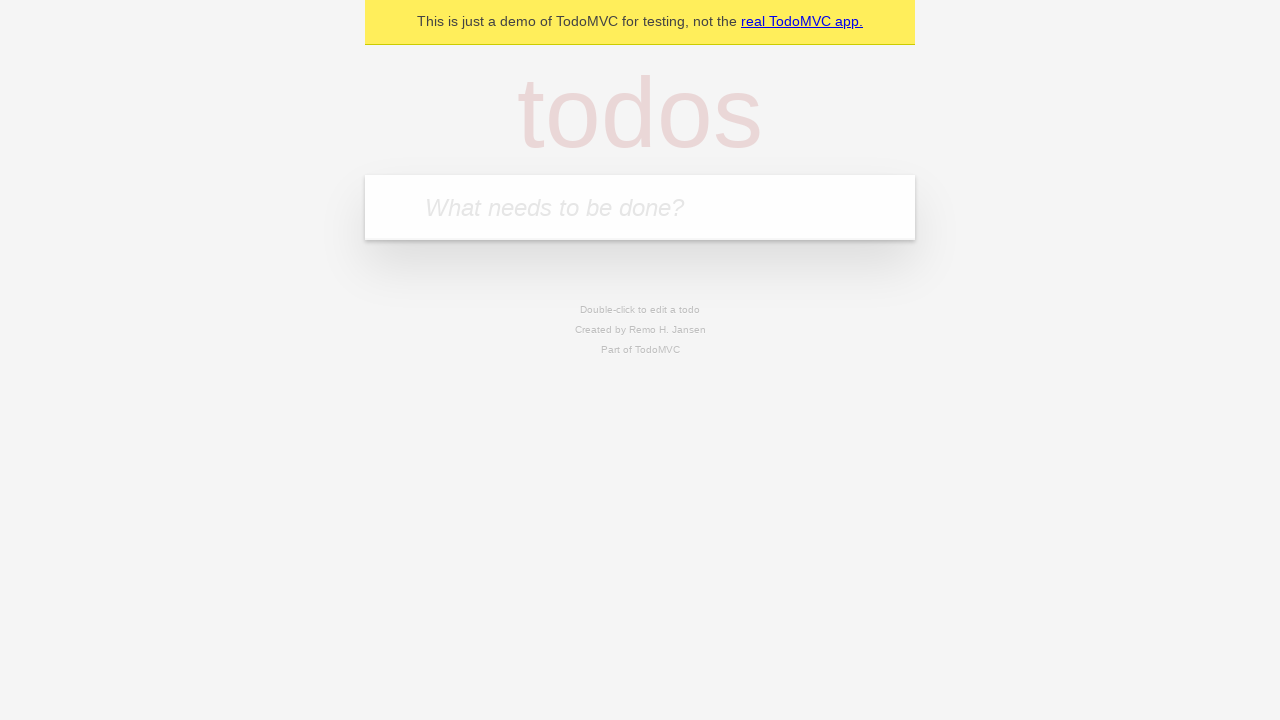

Filled new todo input with 'buy some cheese' on .new-todo
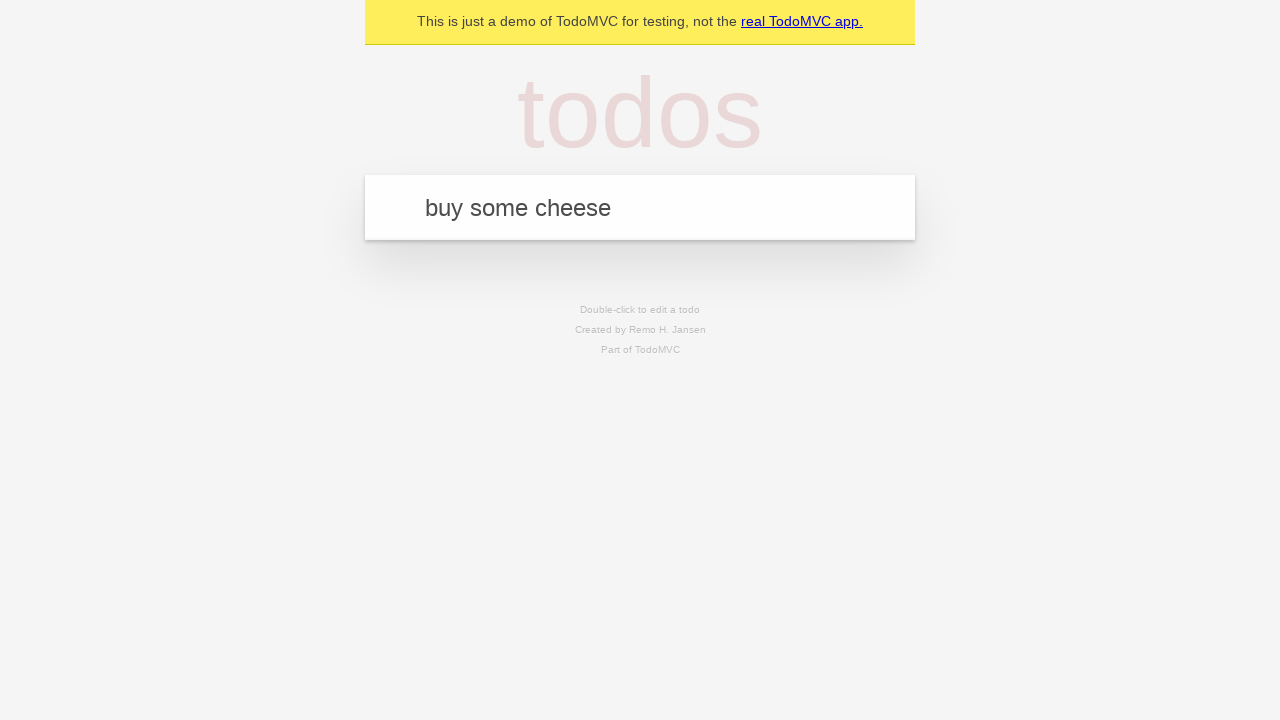

Pressed Enter to create first todo on .new-todo
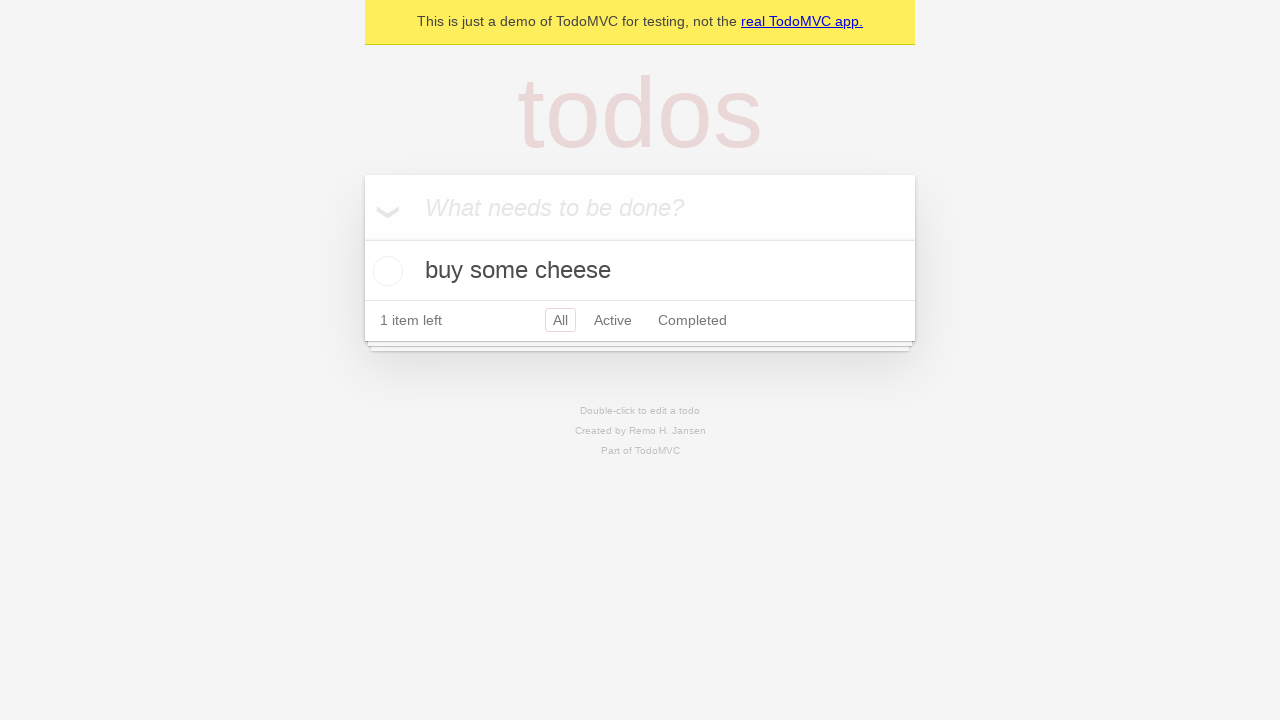

Filled new todo input with 'feed the cat' on .new-todo
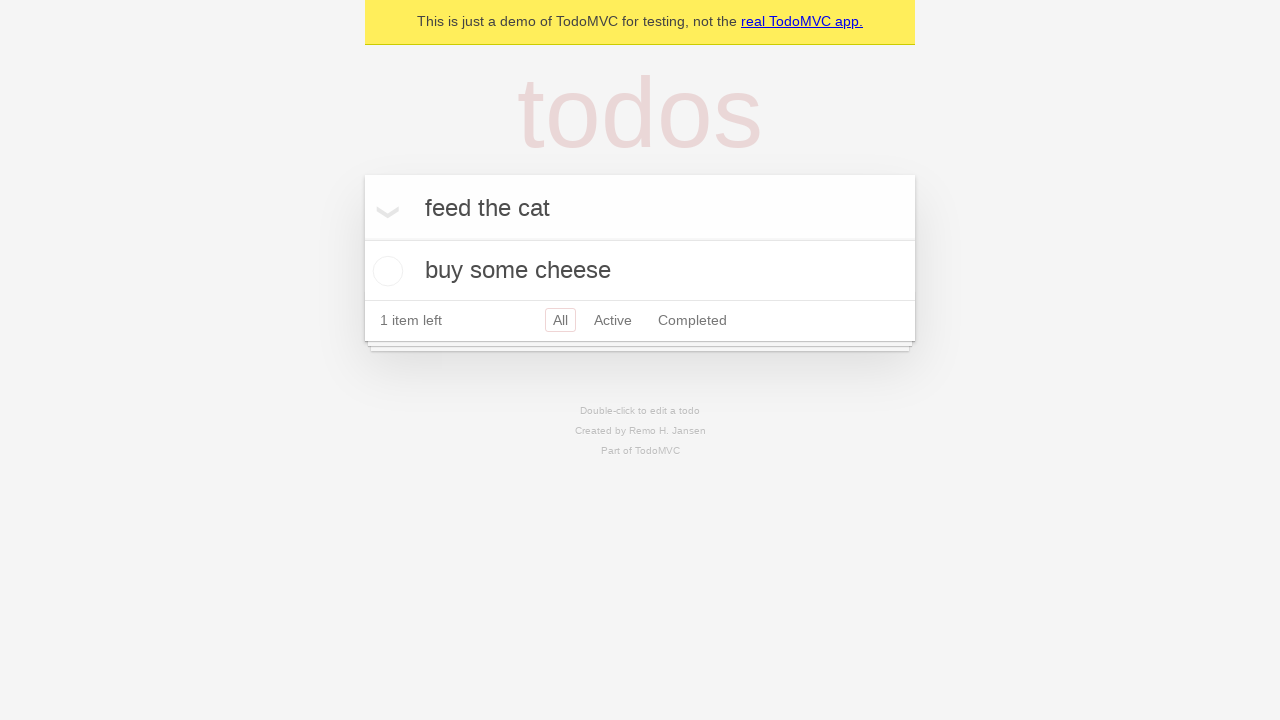

Pressed Enter to create second todo on .new-todo
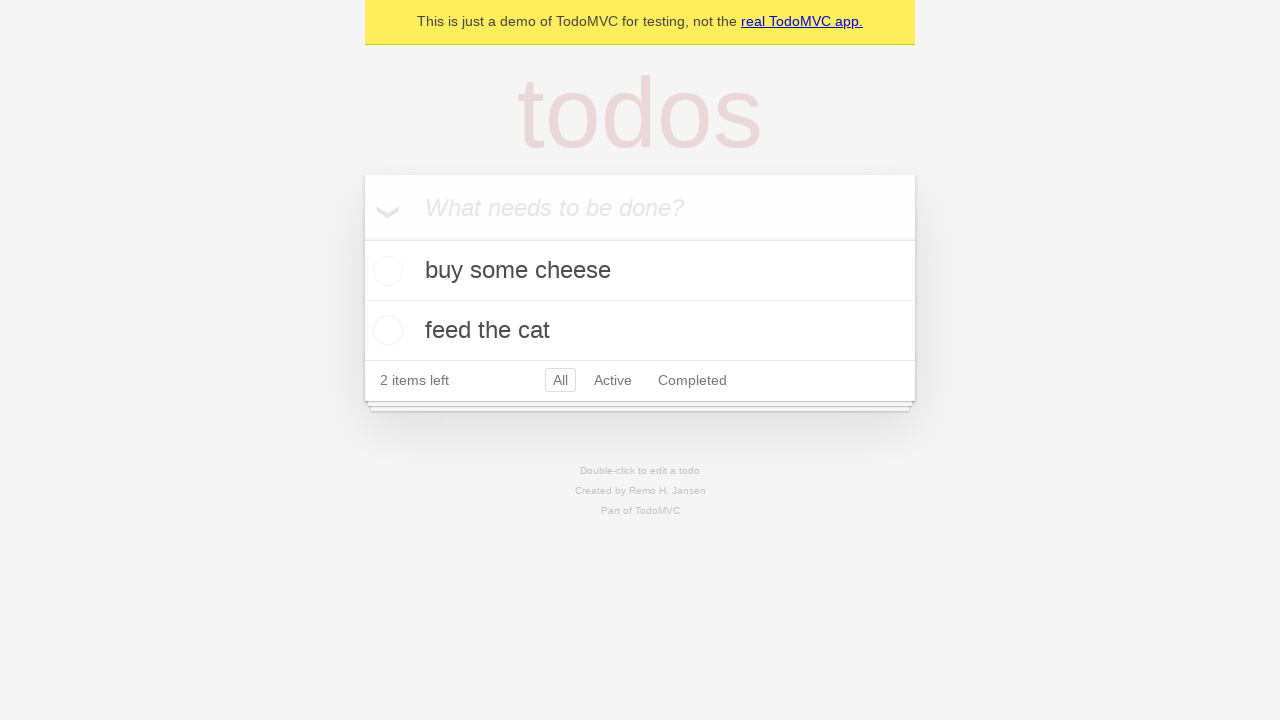

Filled new todo input with 'book a doctors appointment' on .new-todo
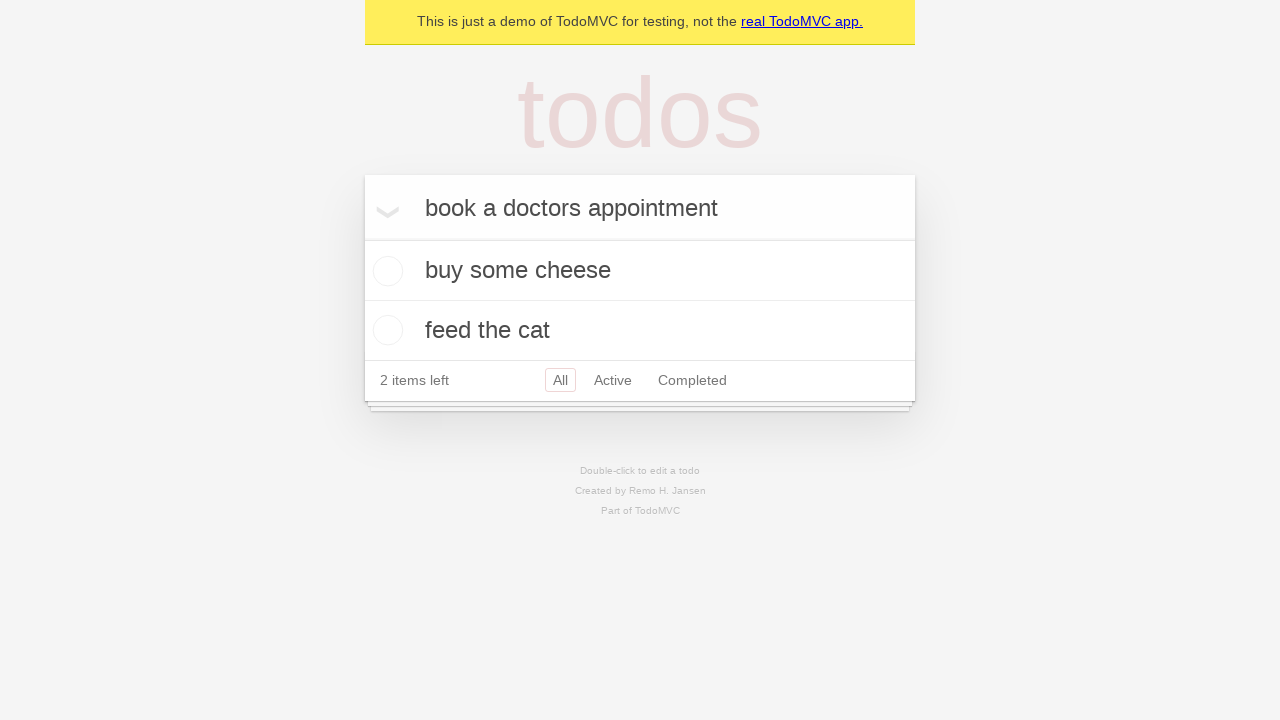

Pressed Enter to create third todo on .new-todo
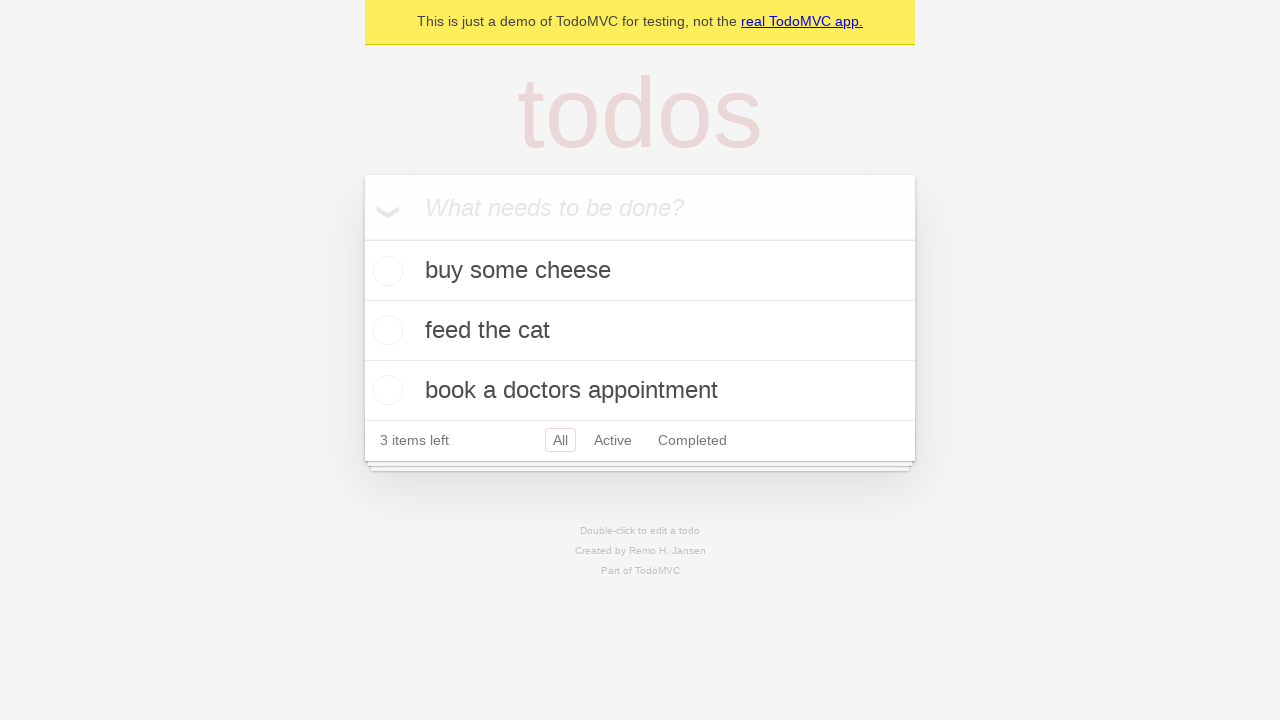

Double-clicked second todo item to enter edit mode at (640, 331) on .todo-list li >> nth=1
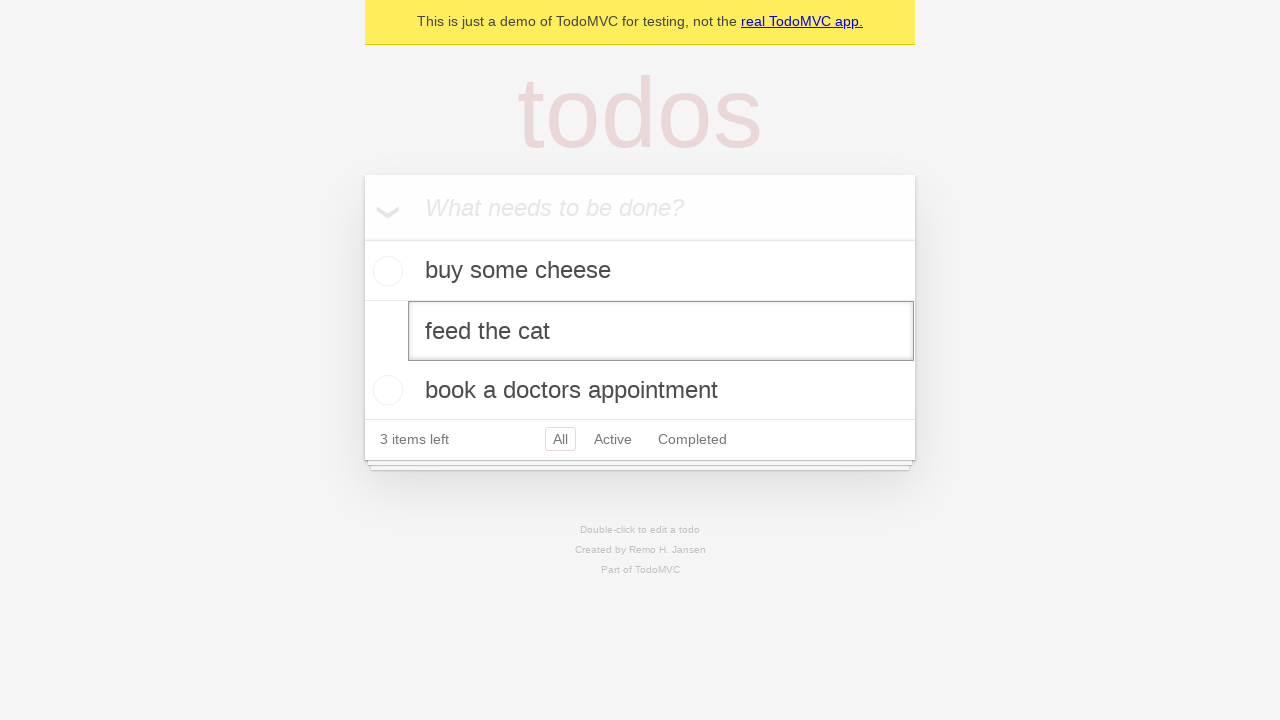

Filled edit field with 'buy some sausages' on .todo-list li >> nth=1 >> .edit
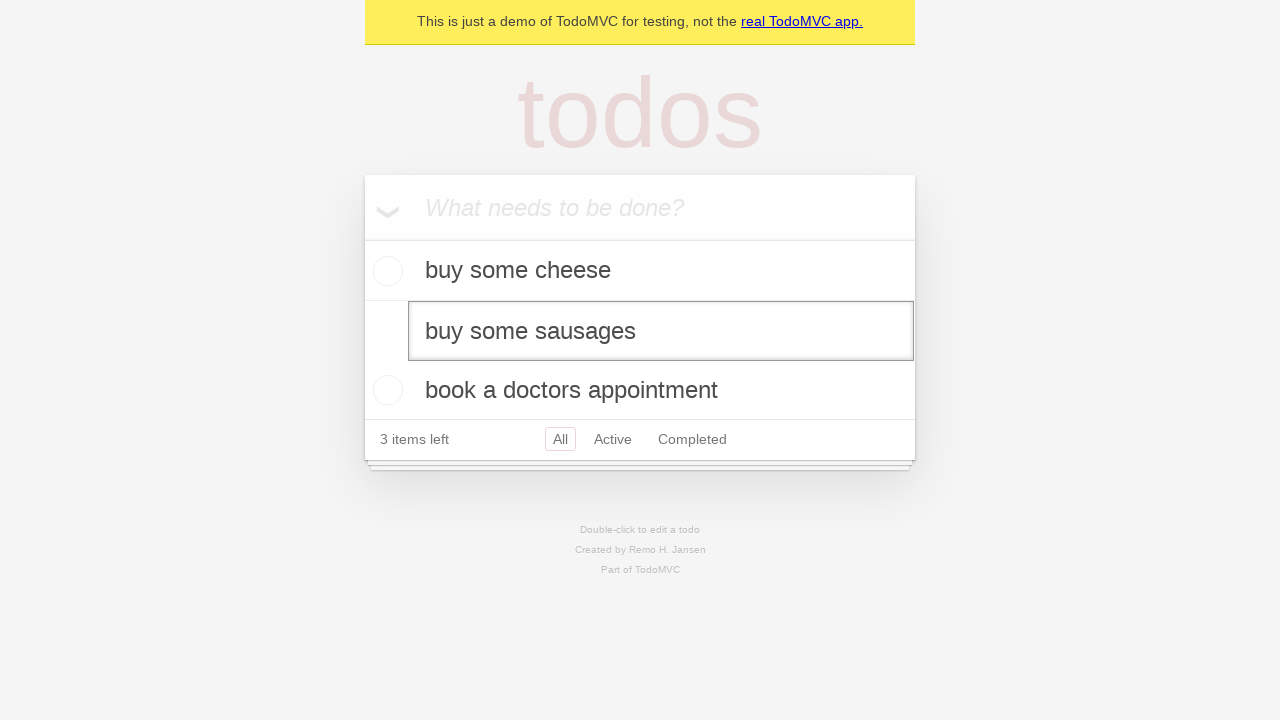

Pressed Enter to confirm edited todo text on .todo-list li >> nth=1 >> .edit
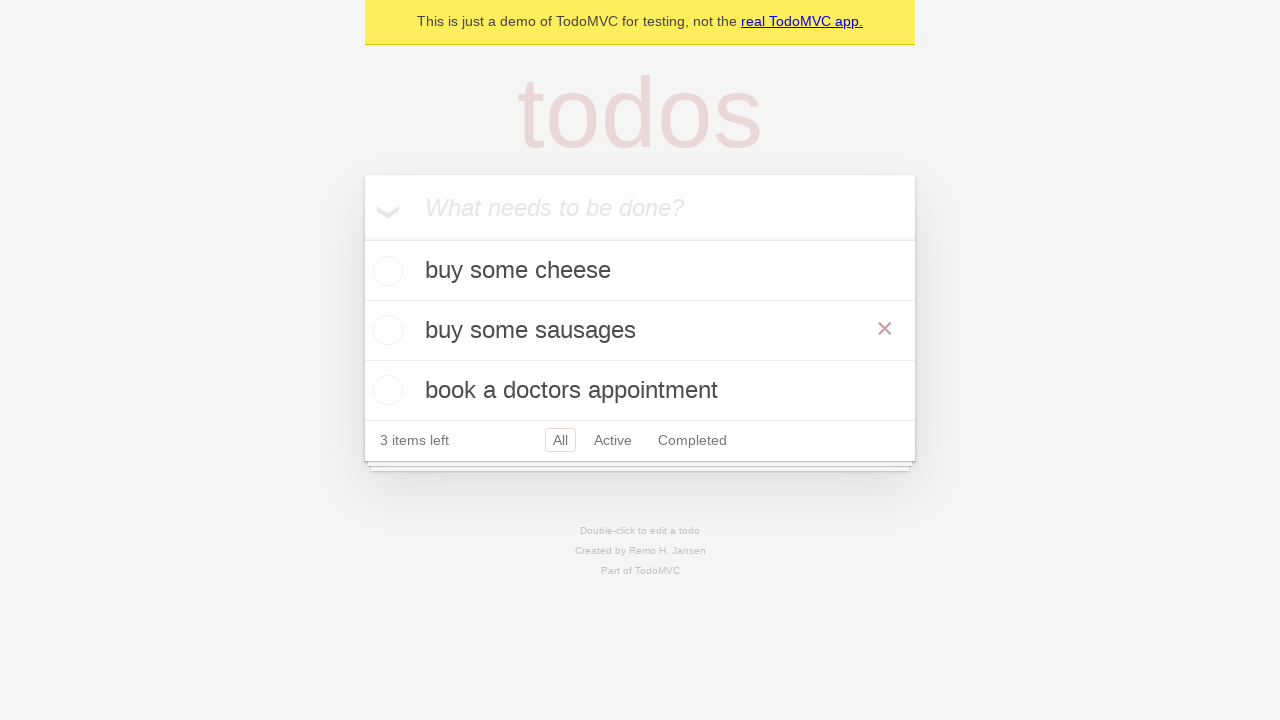

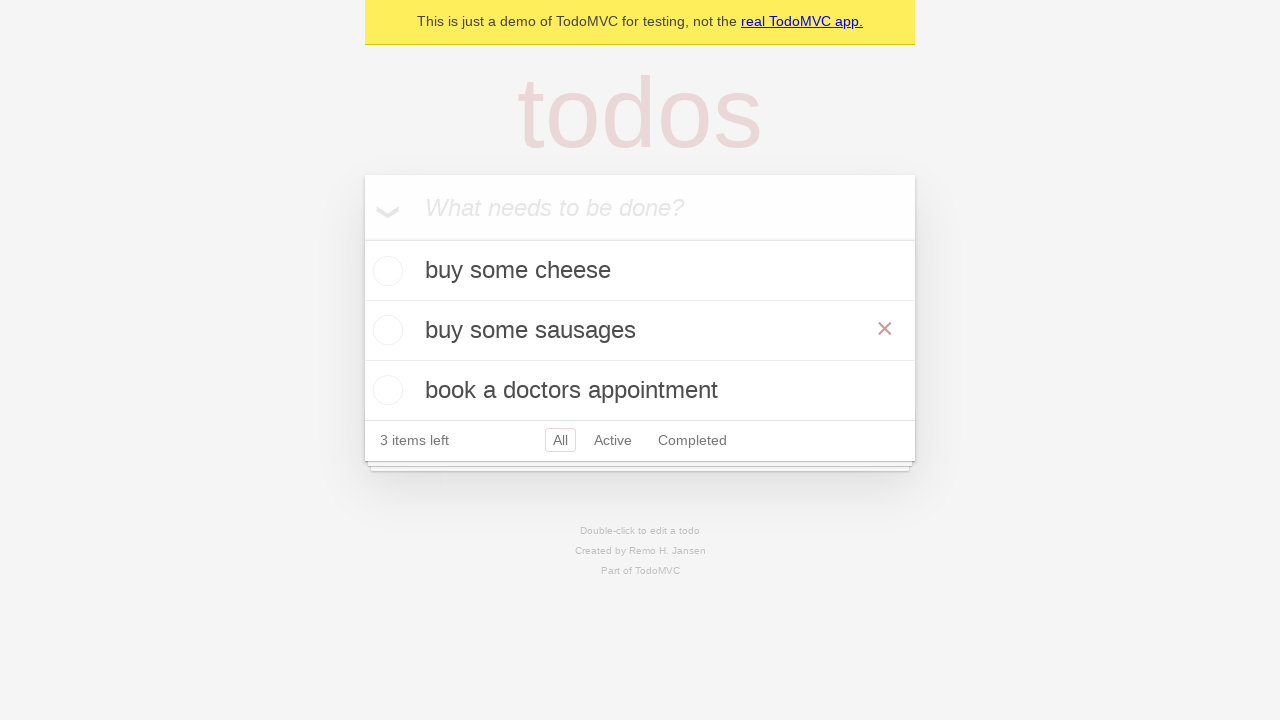